Tests registration form by filling all fields using CSS selectors and clicking signup button

Starting URL: https://www.guvi.in/register

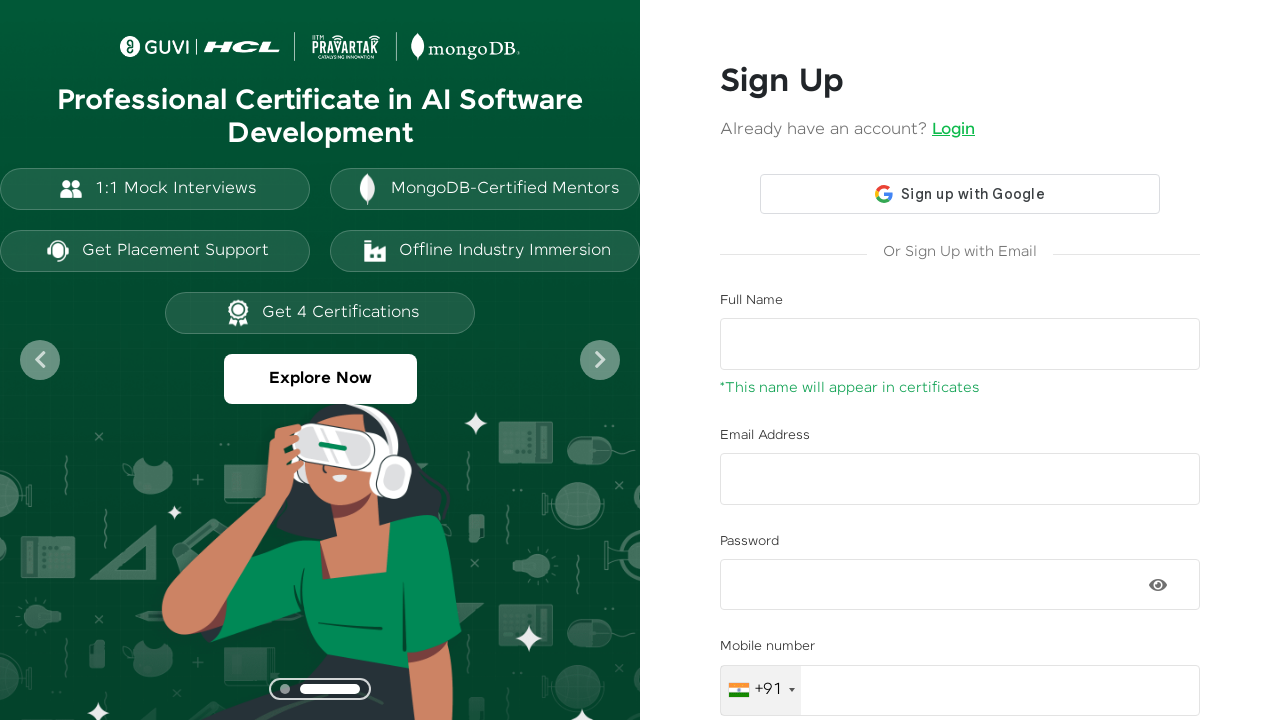

Filled name field with 'UserTest456' on #name
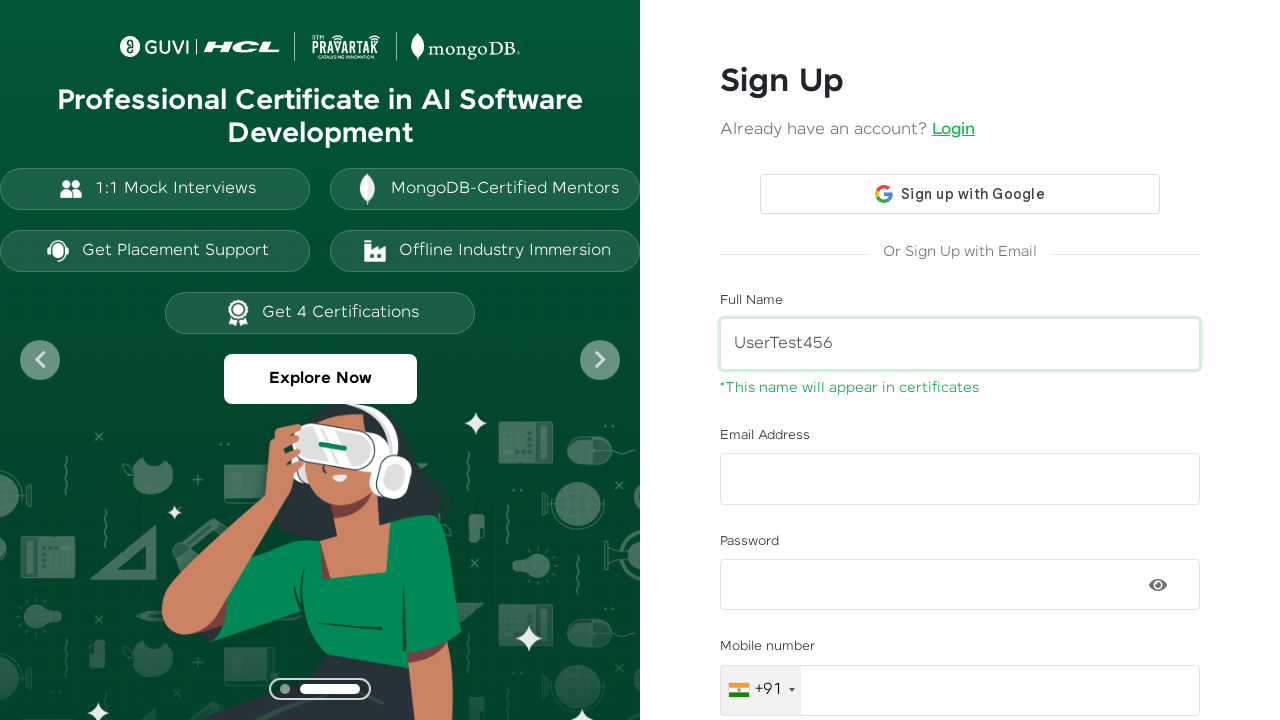

Filled email field with 'usertest456@example.com' on #email
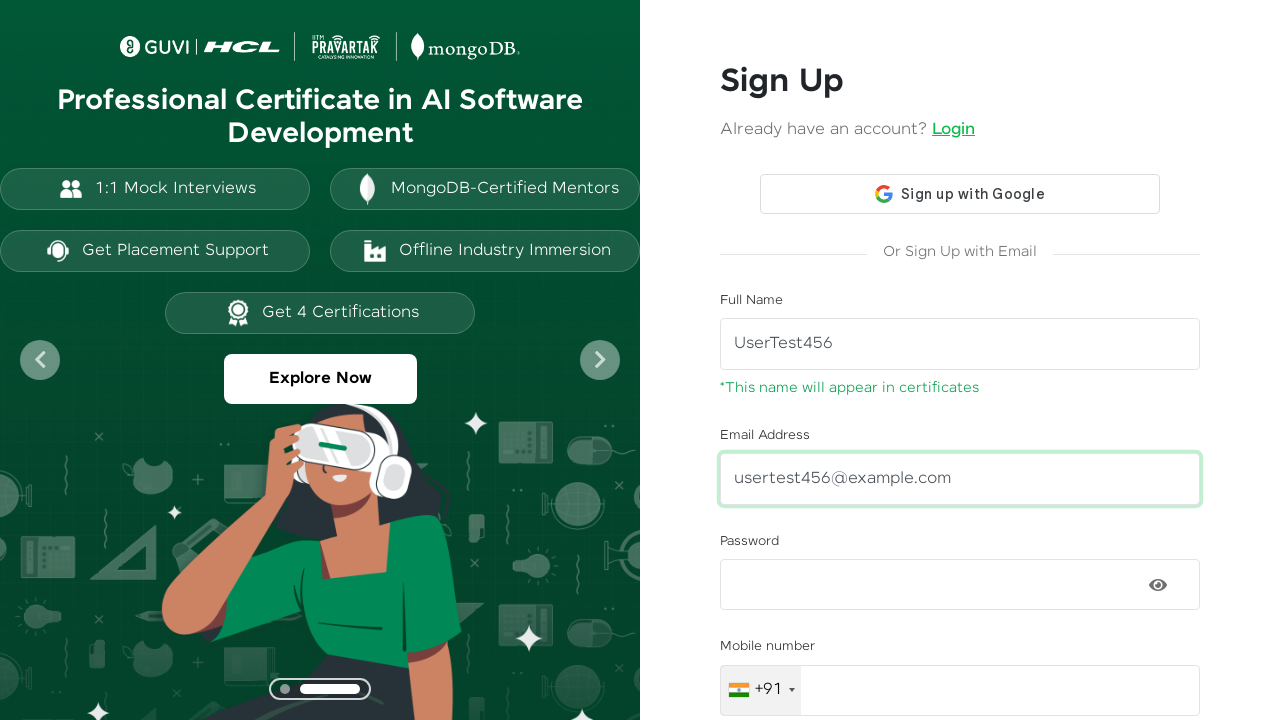

Filled password field with 'TestPassword@789' on #password
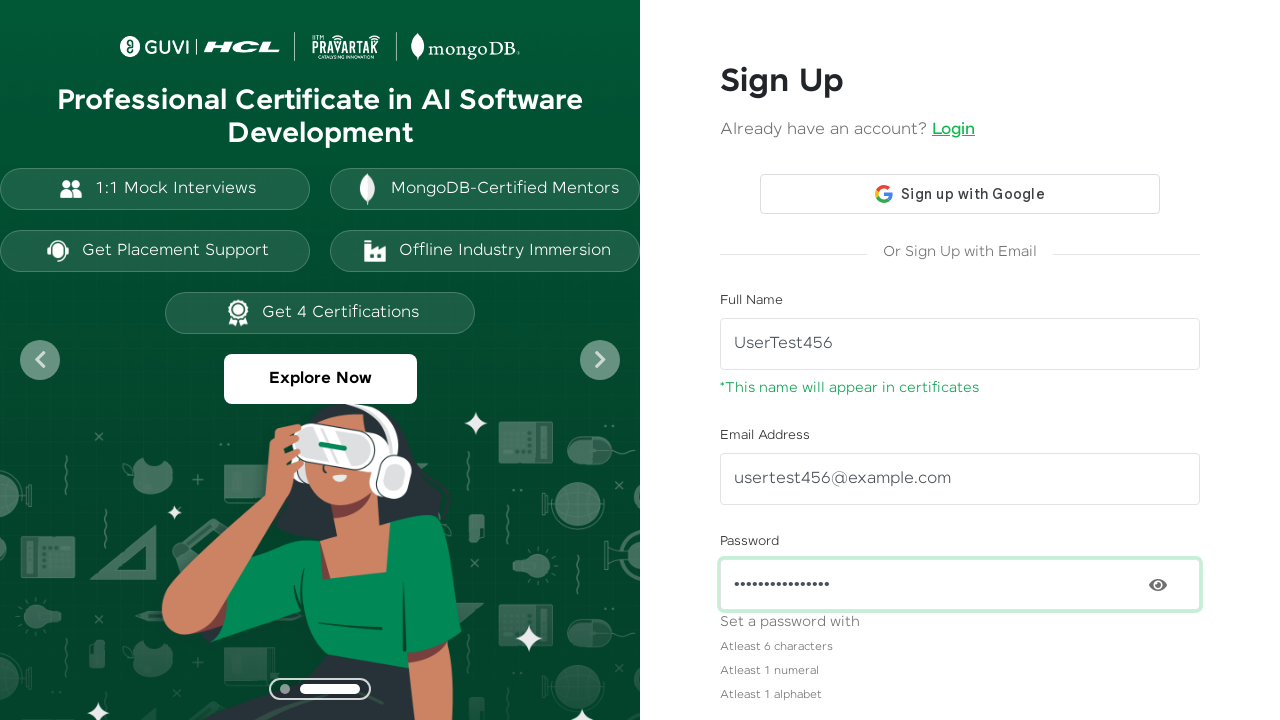

Filled mobile number field with '9876543210' on #mobileNumber
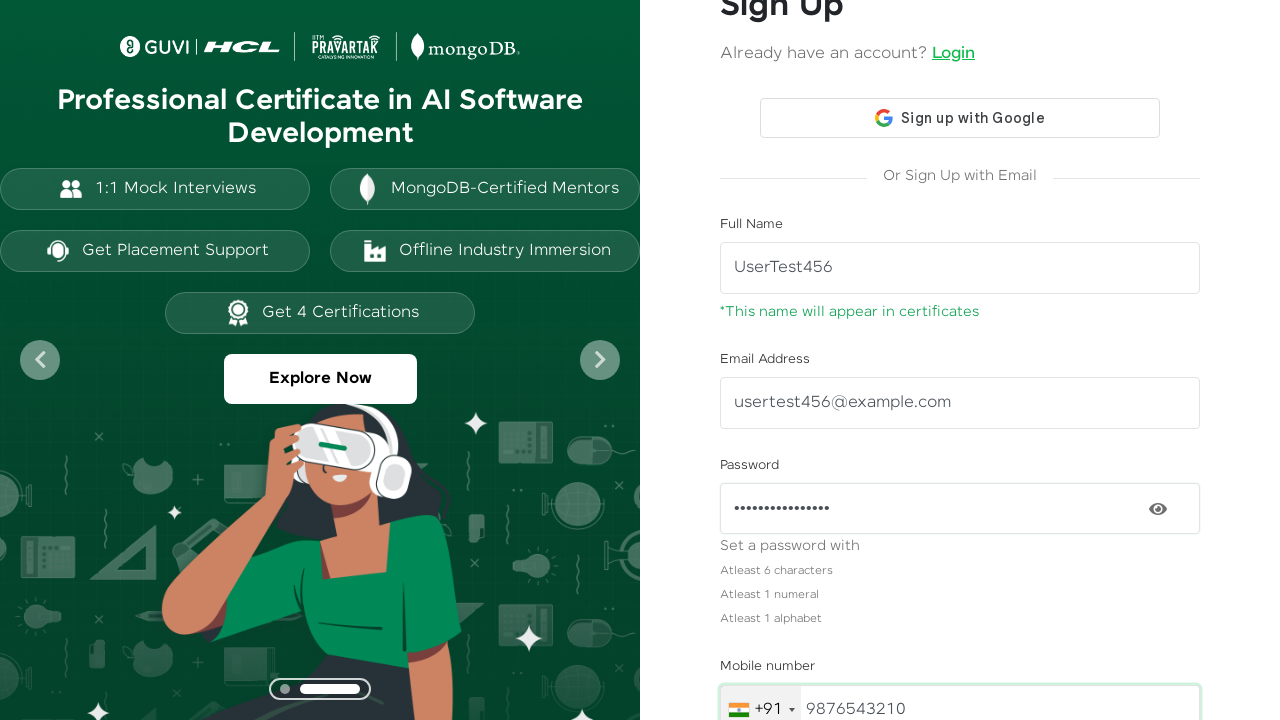

Clicked signup button to submit registration form at (960, 628) on #signup-btn
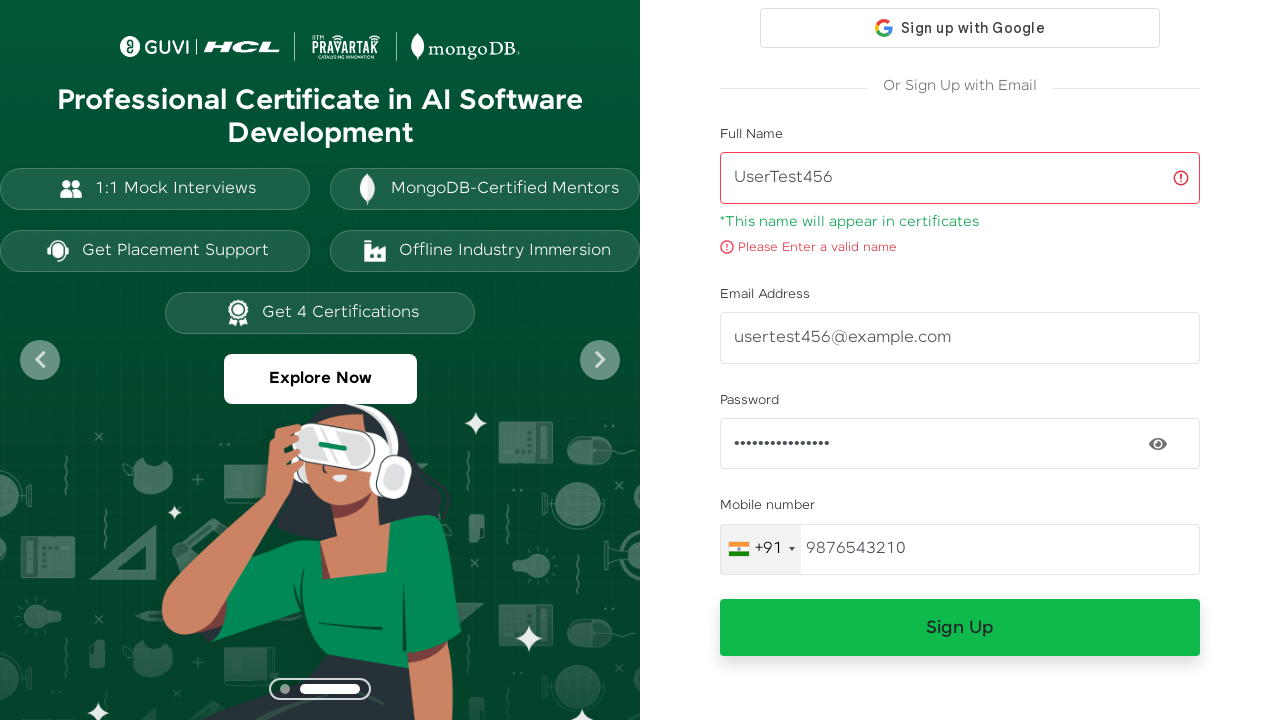

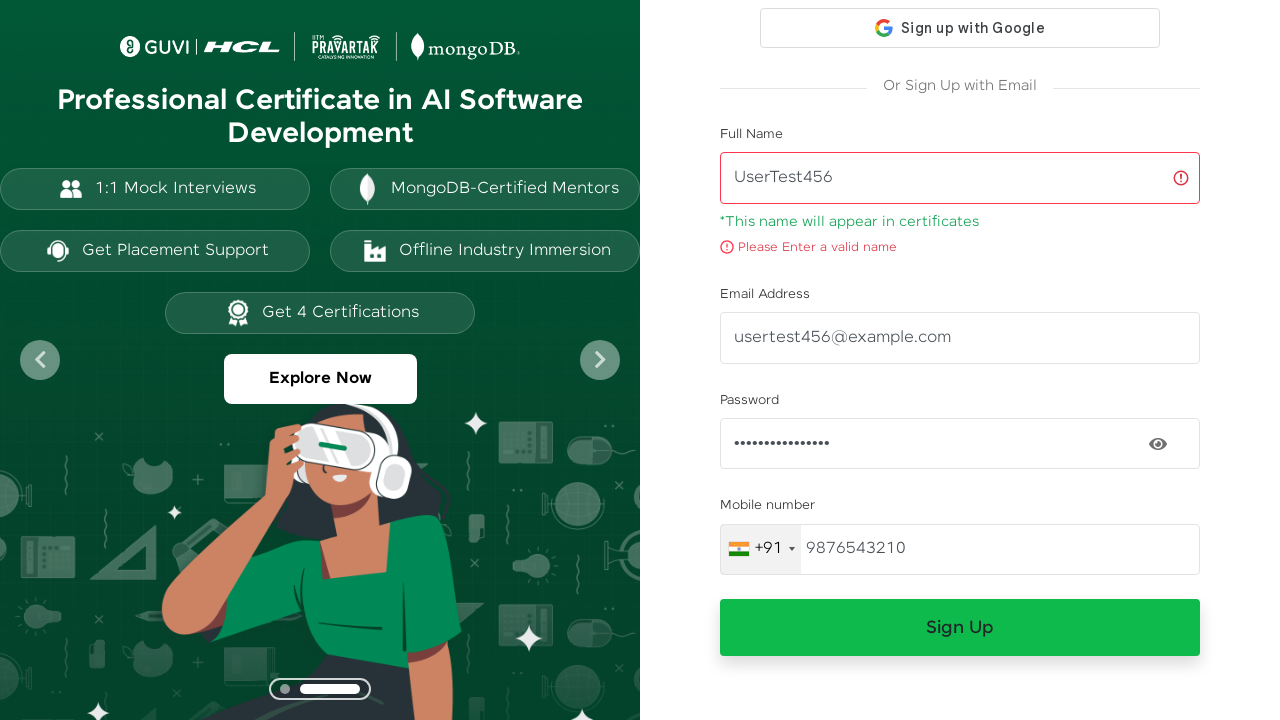